Tests handling multiple browser windows by clicking a button that opens a new window and verifying content in the new window

Starting URL: https://demoqa.com/browser-windows

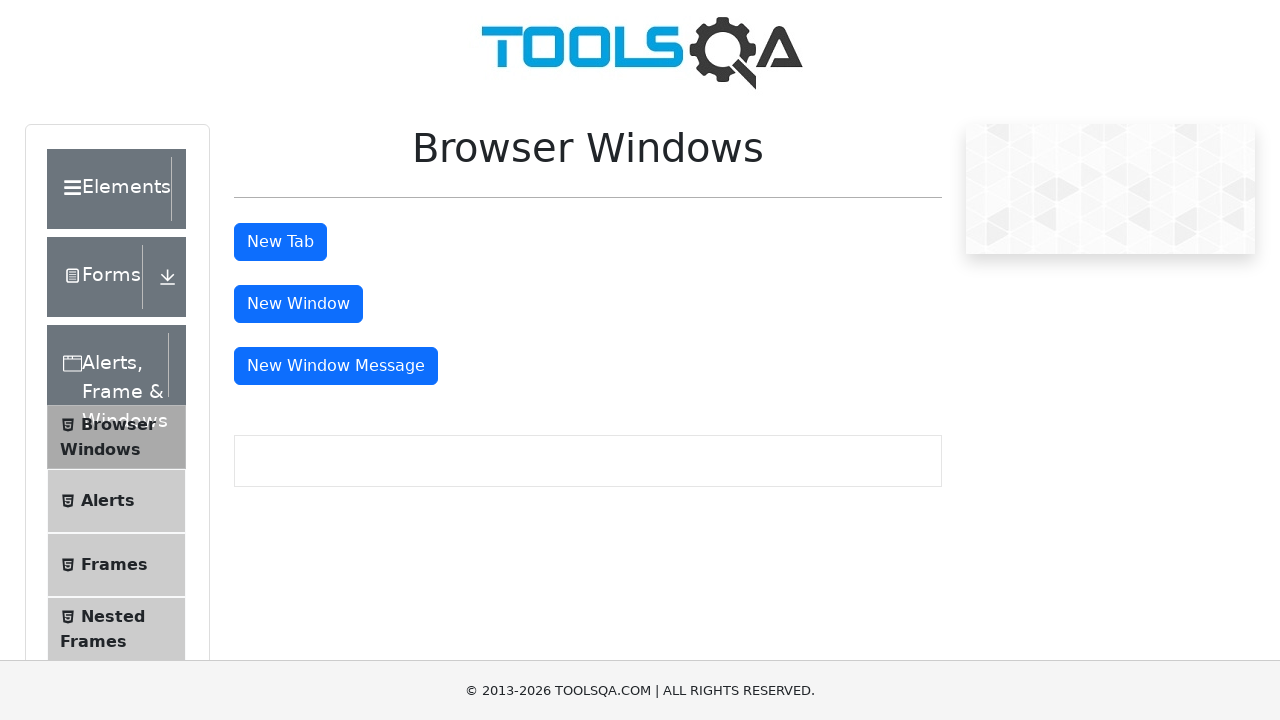

Clicked window button to open new window at (298, 304) on #windowButton
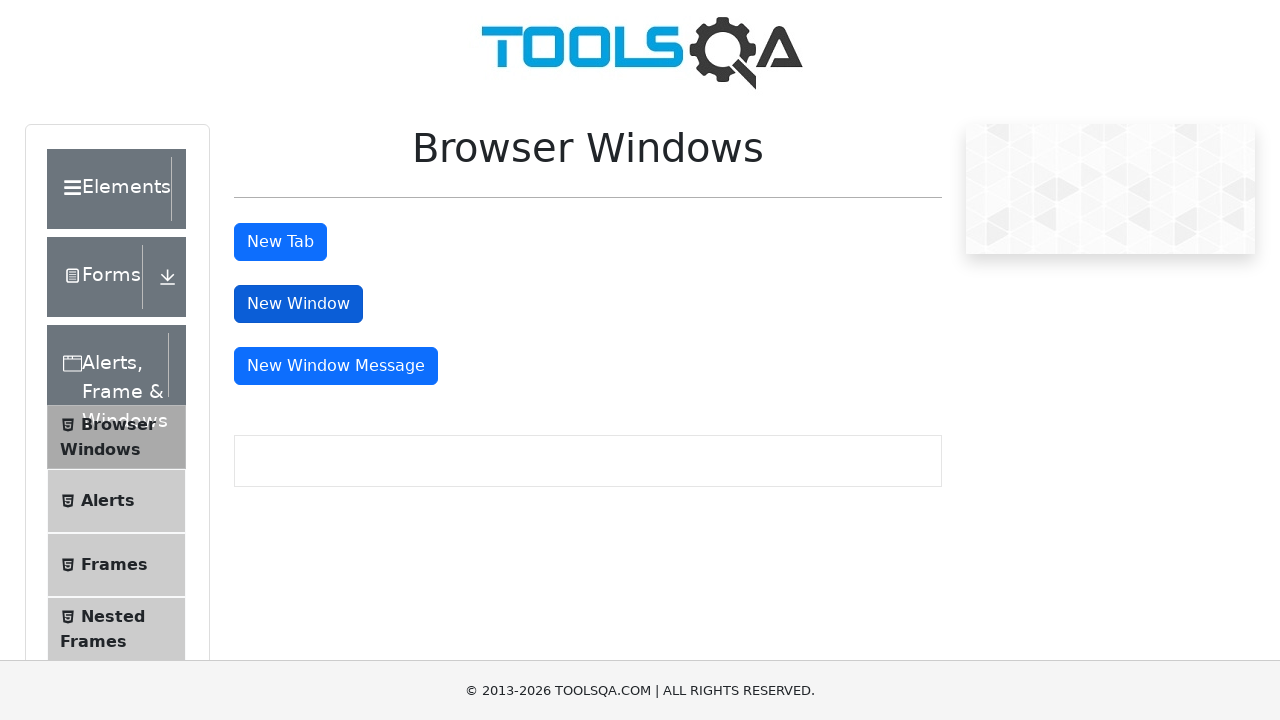

New window opened and captured
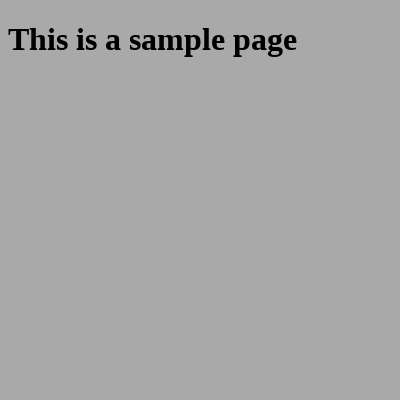

Retrieved heading text from new window: 'This is a sample page'
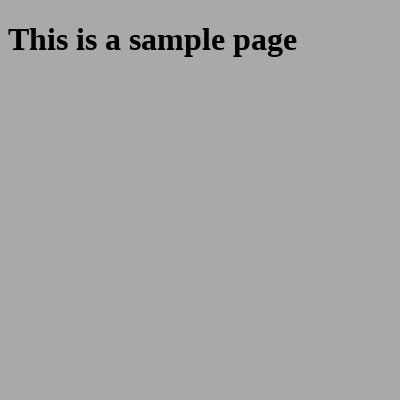

Printed heading text from child window
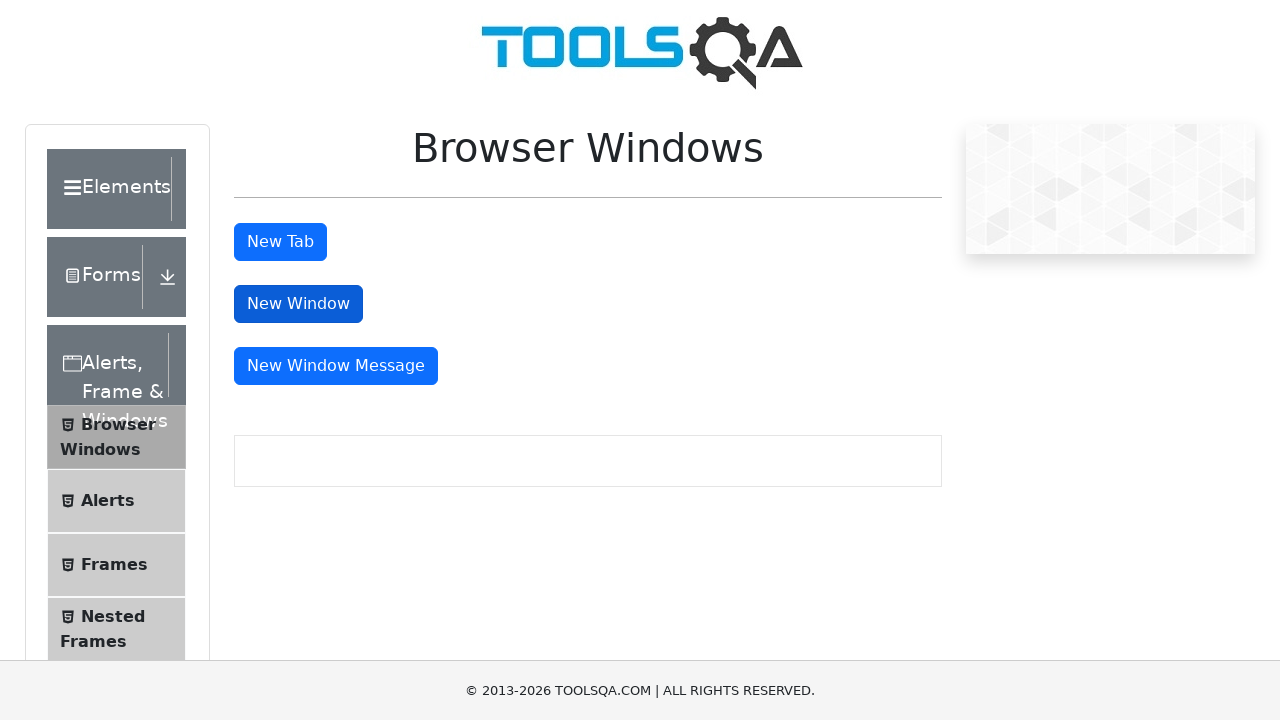

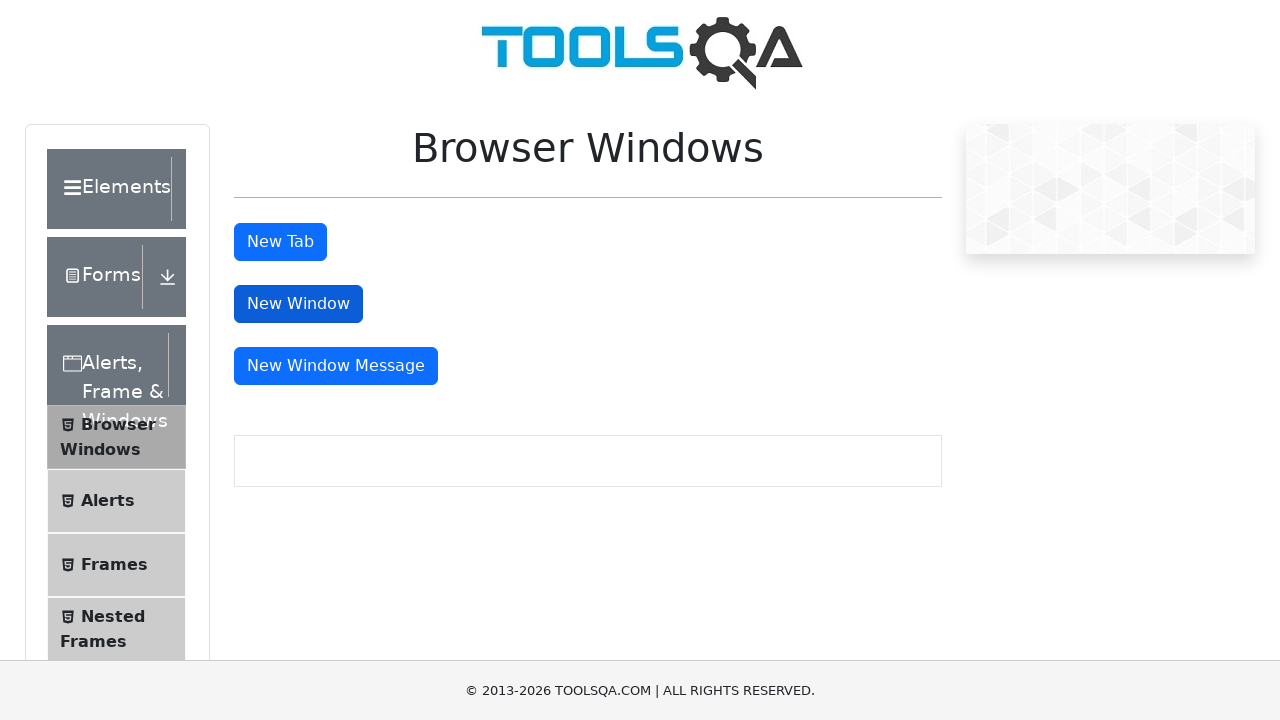